Tests that a todo item is removed if an empty text string is entered during editing

Starting URL: https://demo.playwright.dev/todomvc

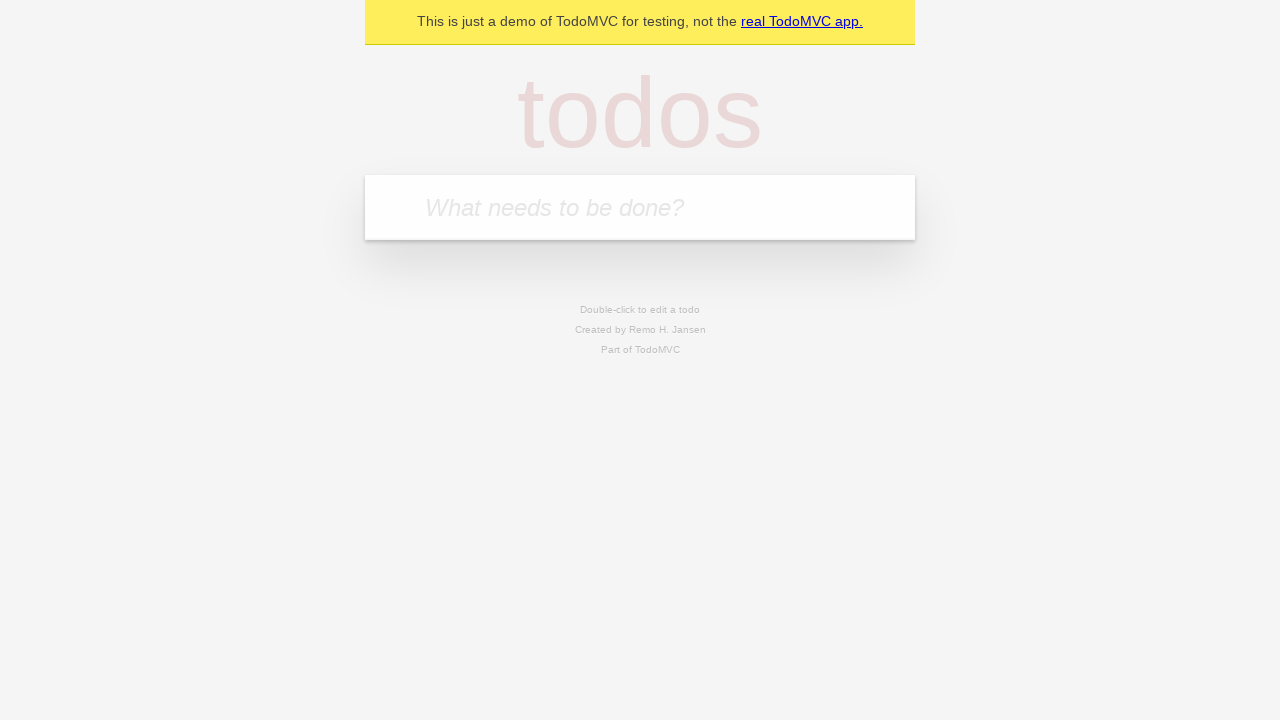

Filled todo input field with 'buy some cheese' on internal:attr=[placeholder="What needs to be done?"i]
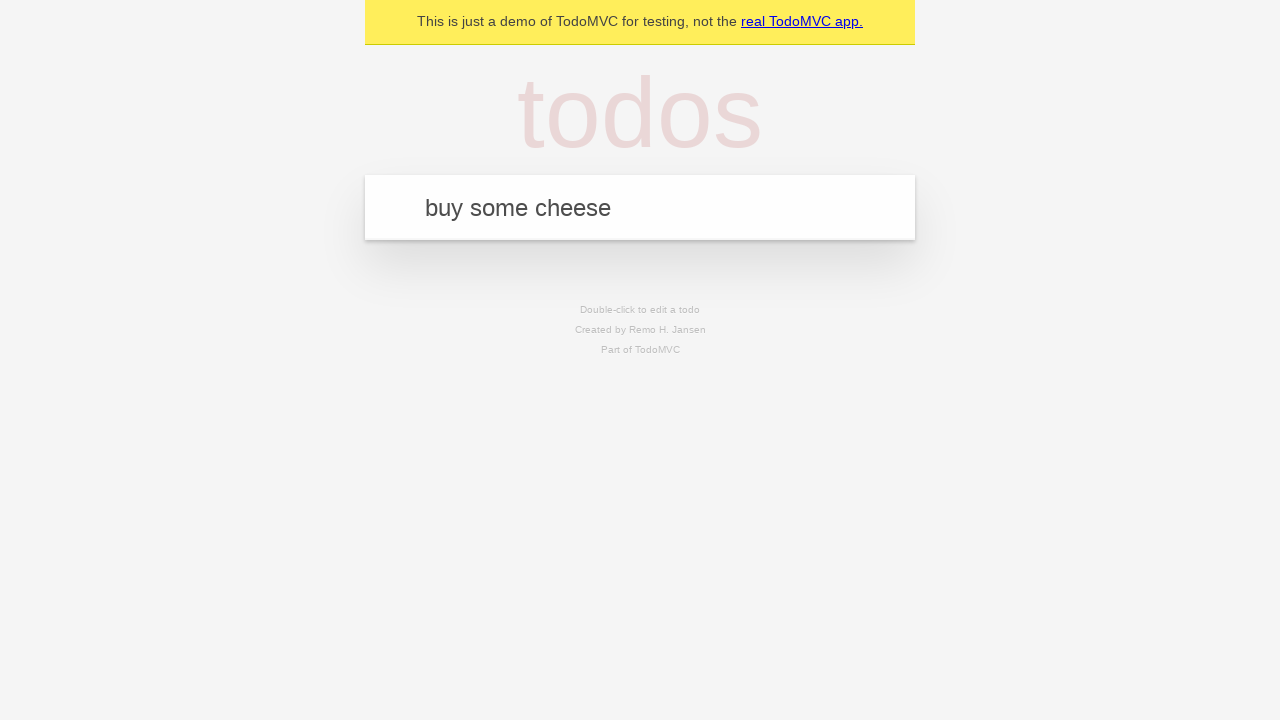

Pressed Enter to add todo item 'buy some cheese' on internal:attr=[placeholder="What needs to be done?"i]
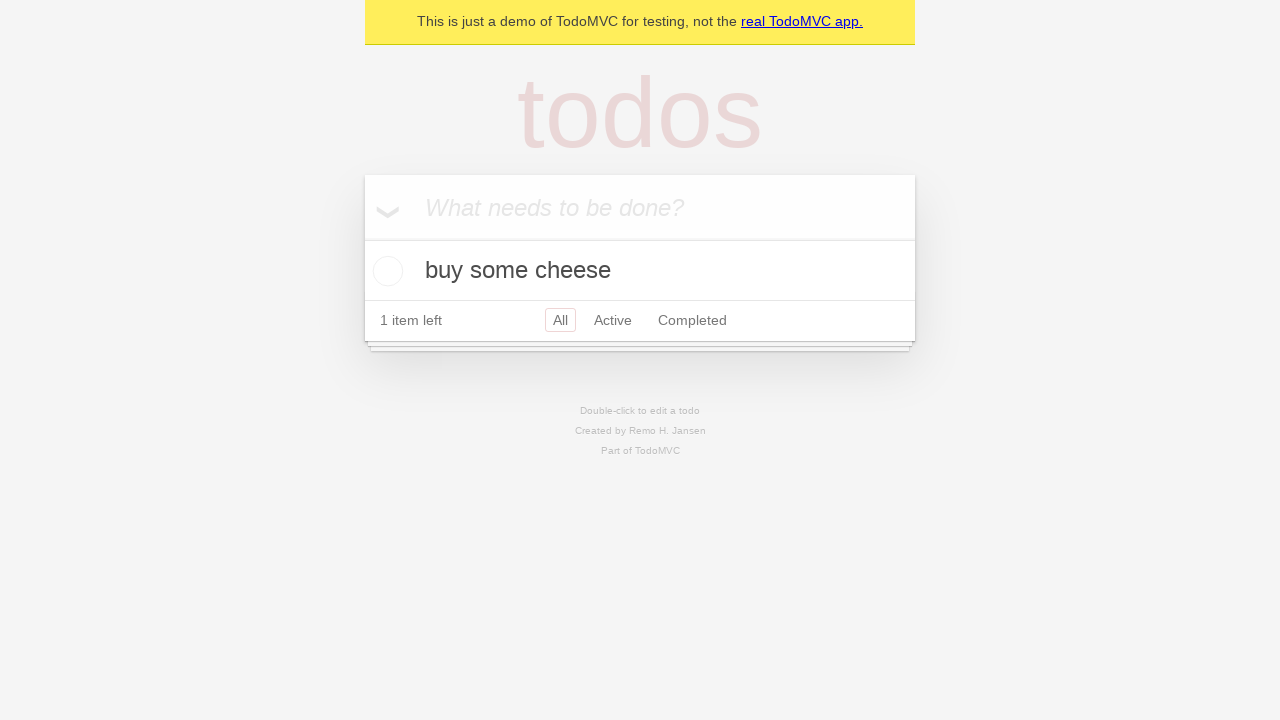

Filled todo input field with 'feed the cat' on internal:attr=[placeholder="What needs to be done?"i]
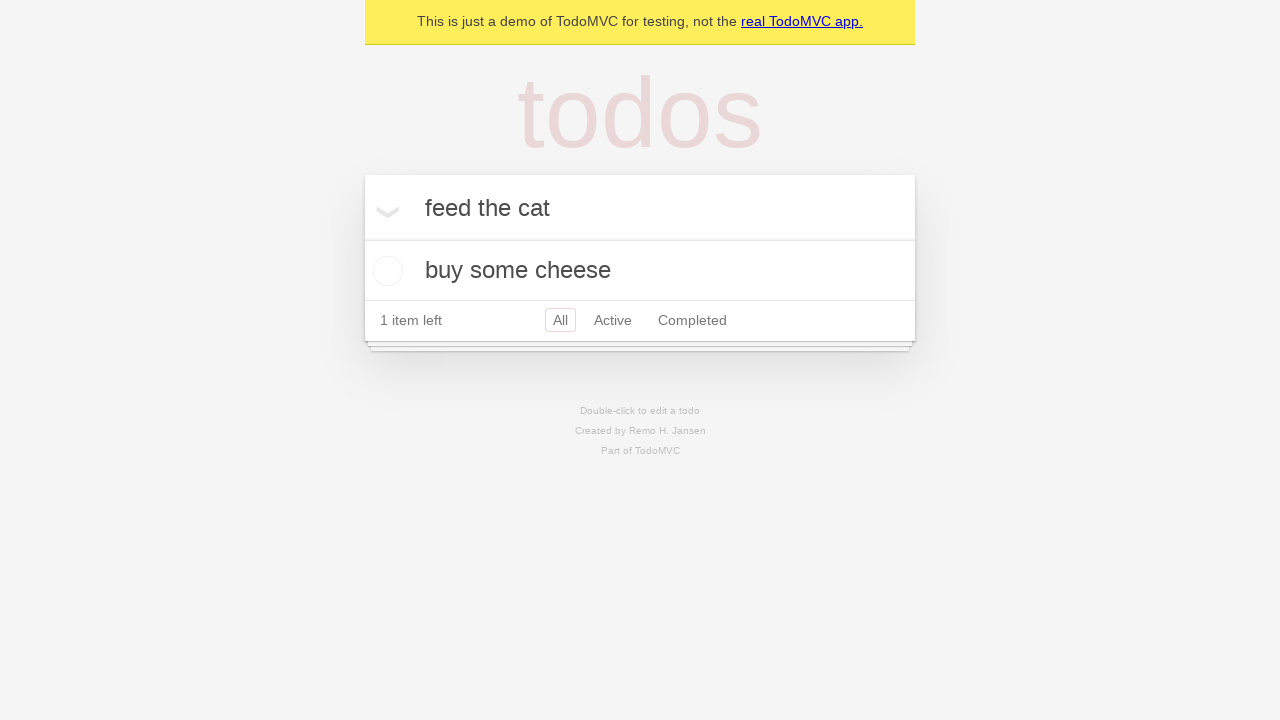

Pressed Enter to add todo item 'feed the cat' on internal:attr=[placeholder="What needs to be done?"i]
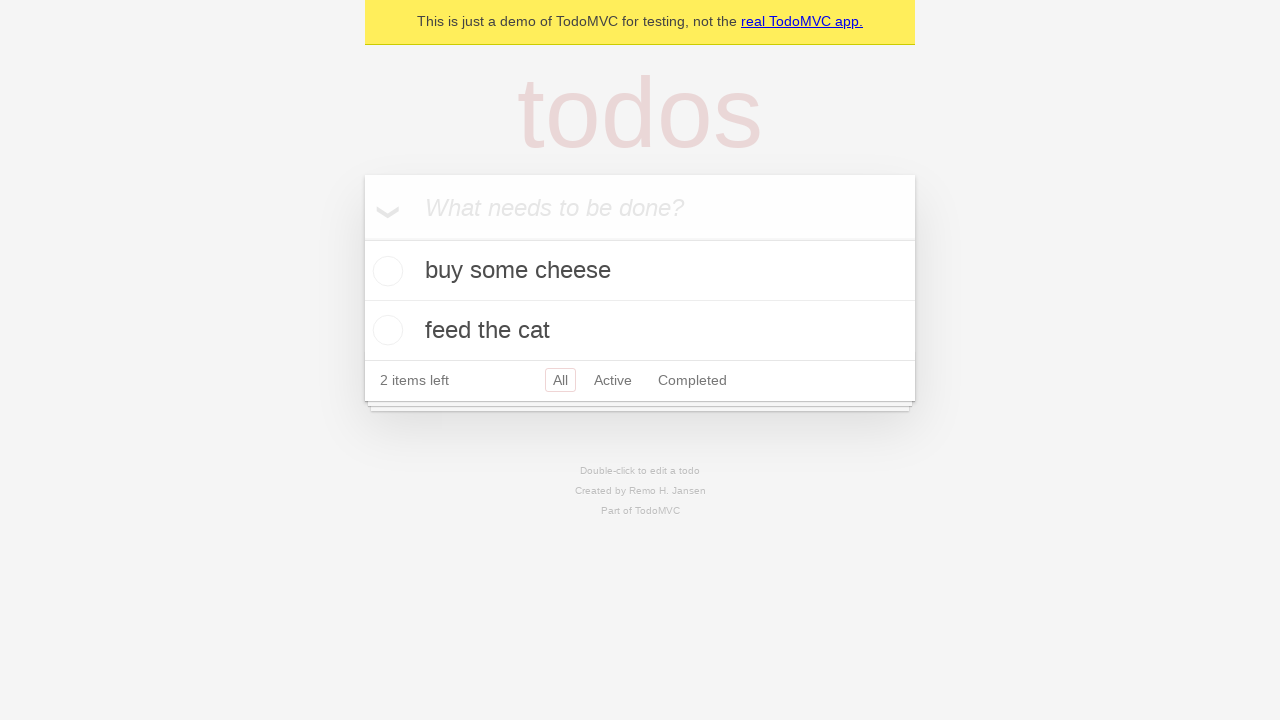

Filled todo input field with 'book a doctors appointment' on internal:attr=[placeholder="What needs to be done?"i]
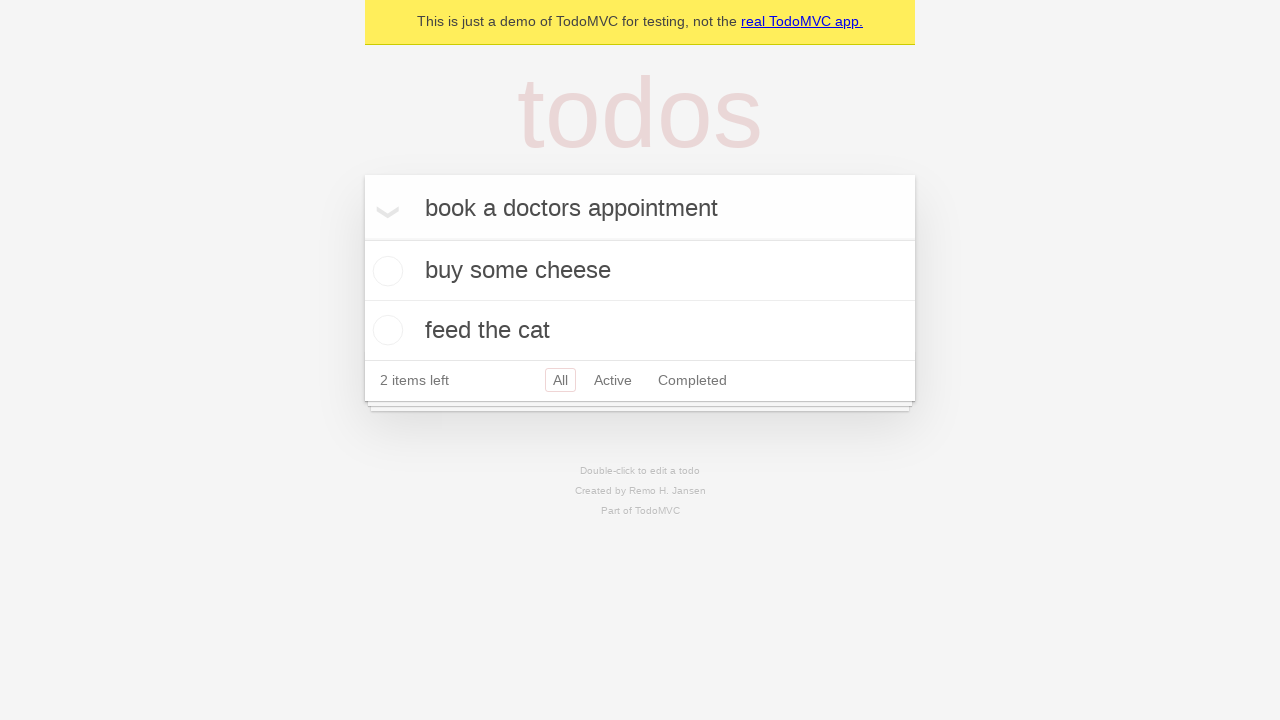

Pressed Enter to add todo item 'book a doctors appointment' on internal:attr=[placeholder="What needs to be done?"i]
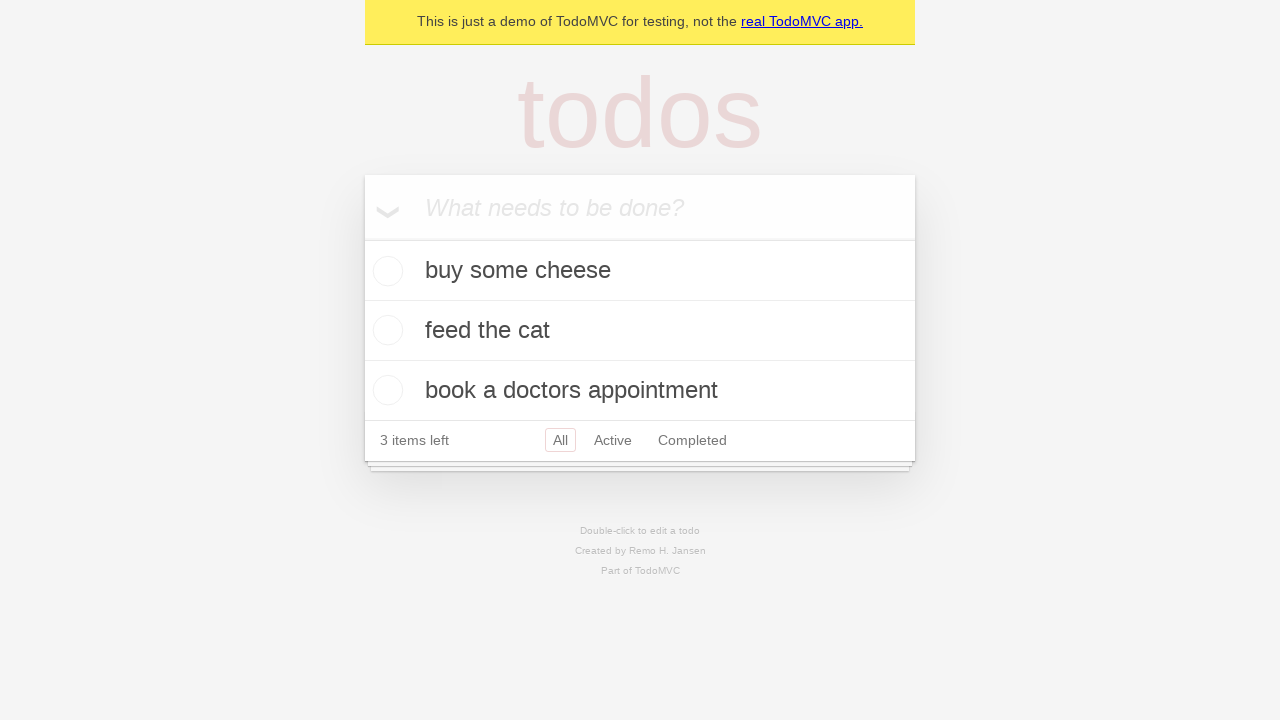

Waited for todo items to be added to the page
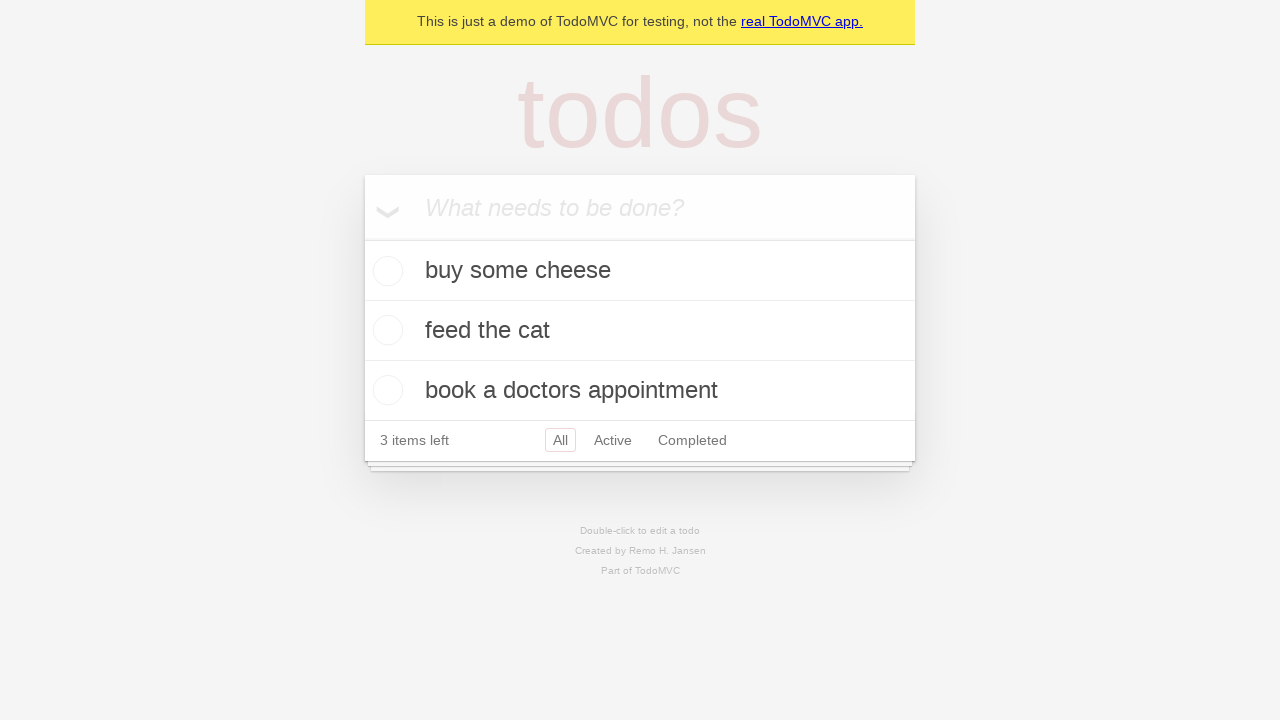

Retrieved all todo items from the page
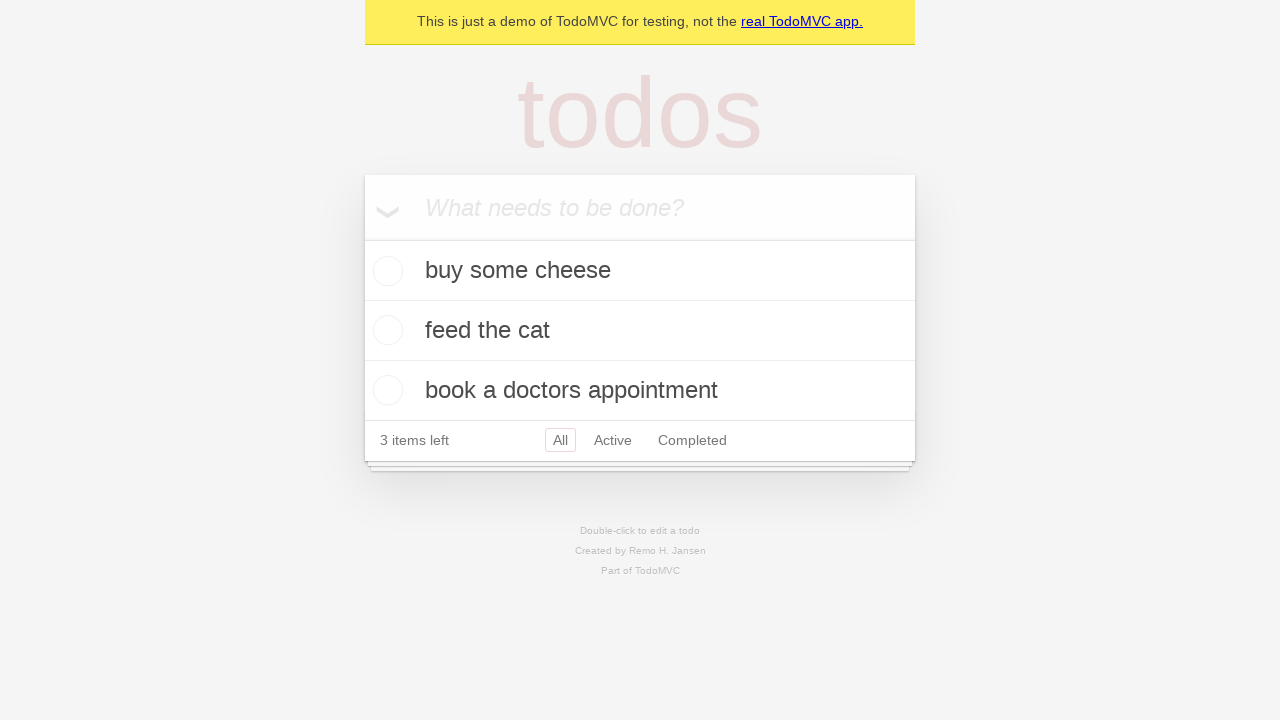

Double-clicked the second todo item to enter edit mode at (640, 331) on internal:testid=[data-testid="todo-item"s] >> nth=1
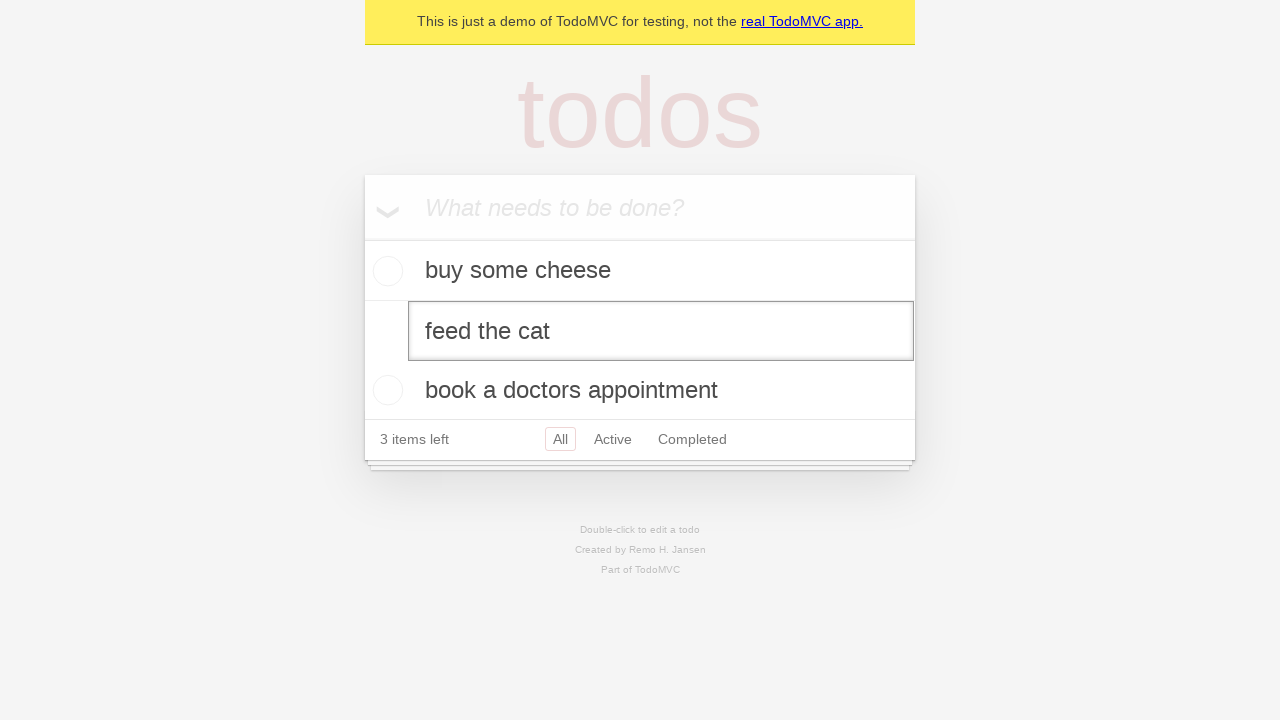

Cleared the edit textbox by filling it with an empty string on internal:testid=[data-testid="todo-item"s] >> nth=1 >> internal:role=textbox[nam
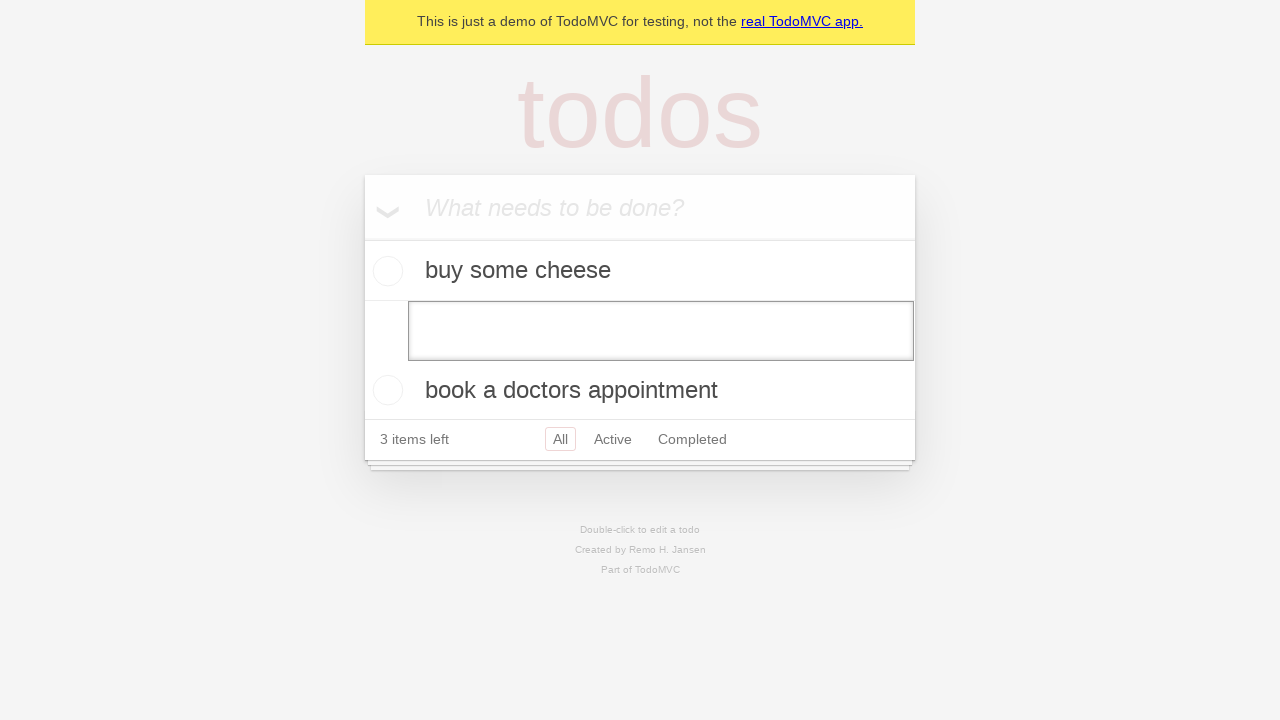

Pressed Enter to confirm the empty edit, removing the todo item on internal:testid=[data-testid="todo-item"s] >> nth=1 >> internal:role=textbox[nam
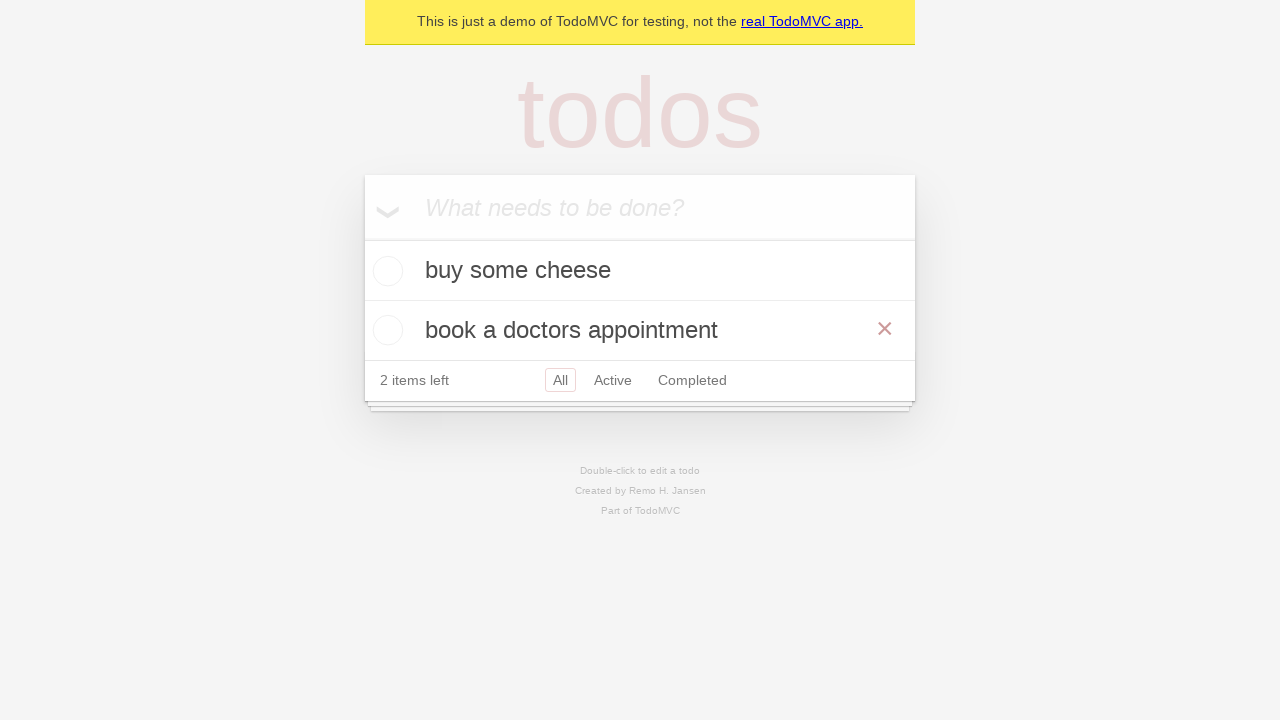

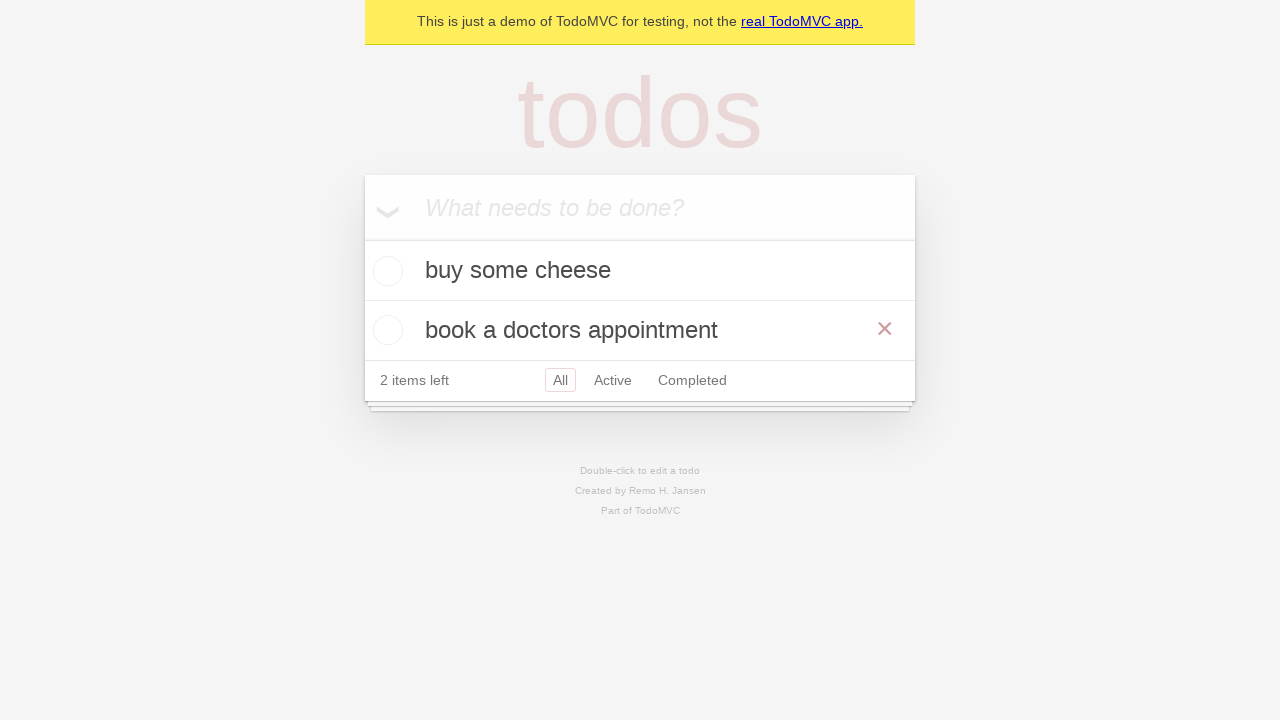